Loads the Creagames portal and waits for page elements to be located

Starting URL: https://www.creagames.com/

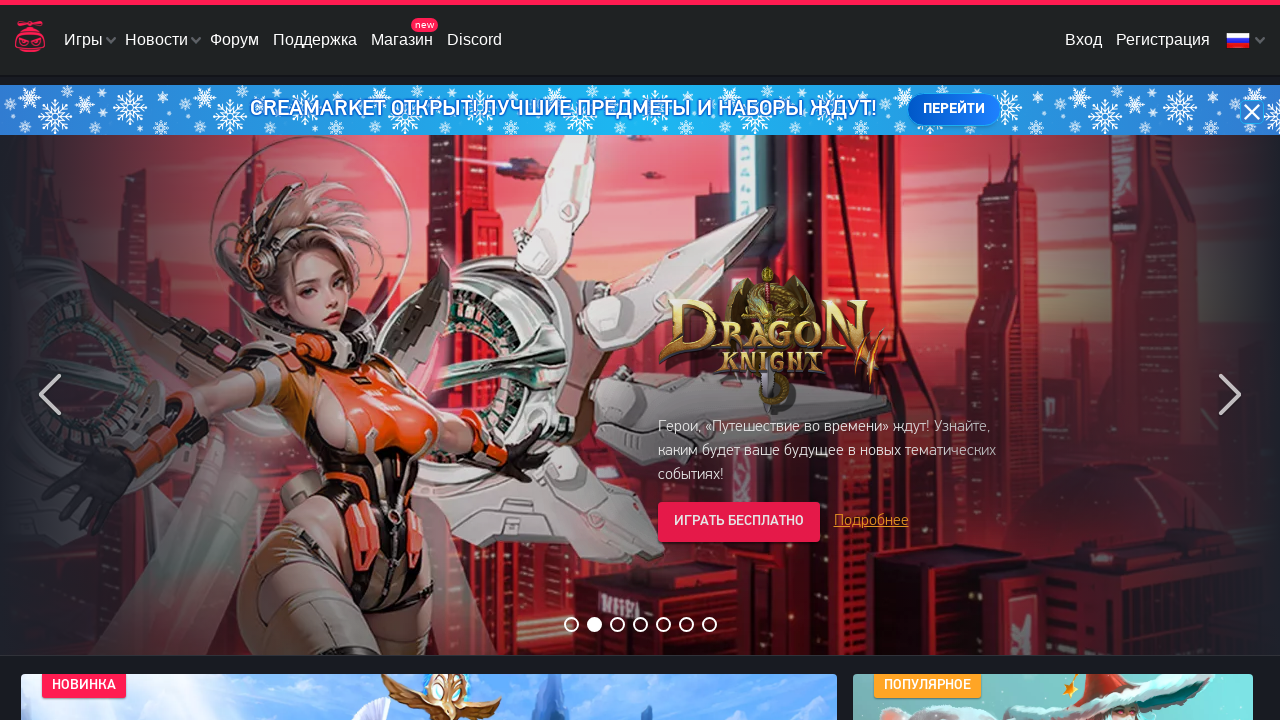

Navigated to Creagames portal
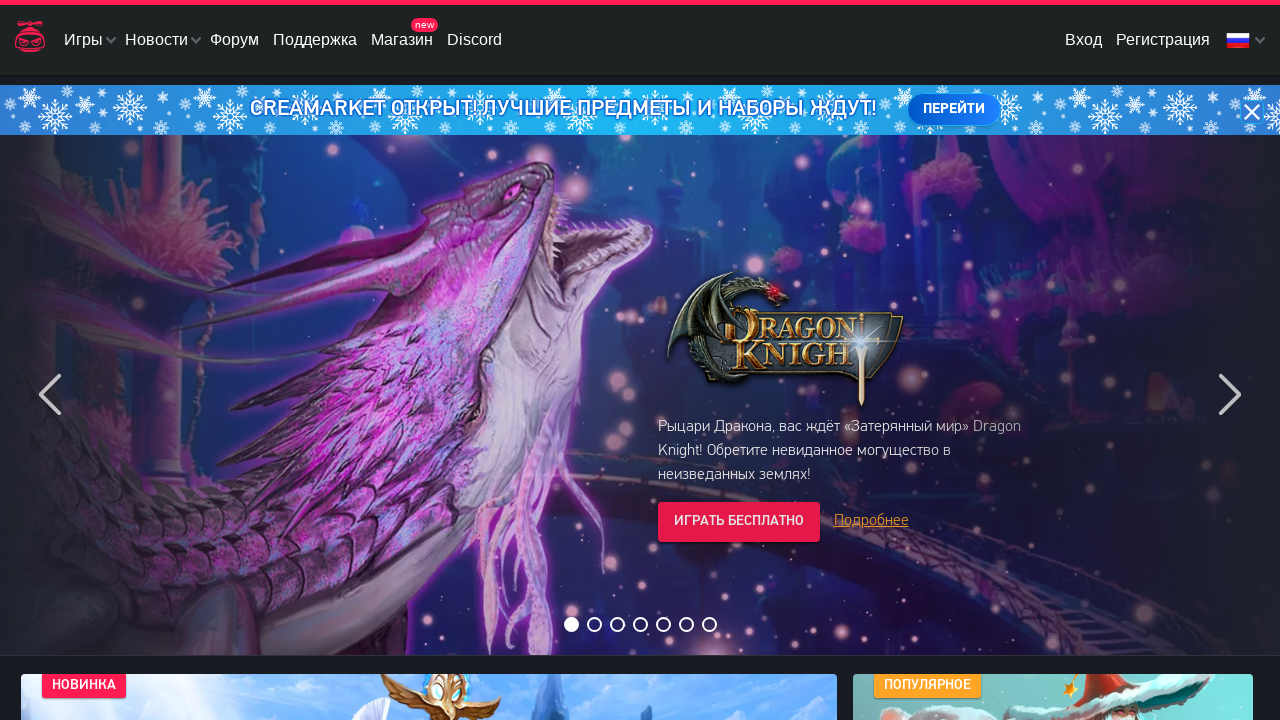

Page elements loaded successfully
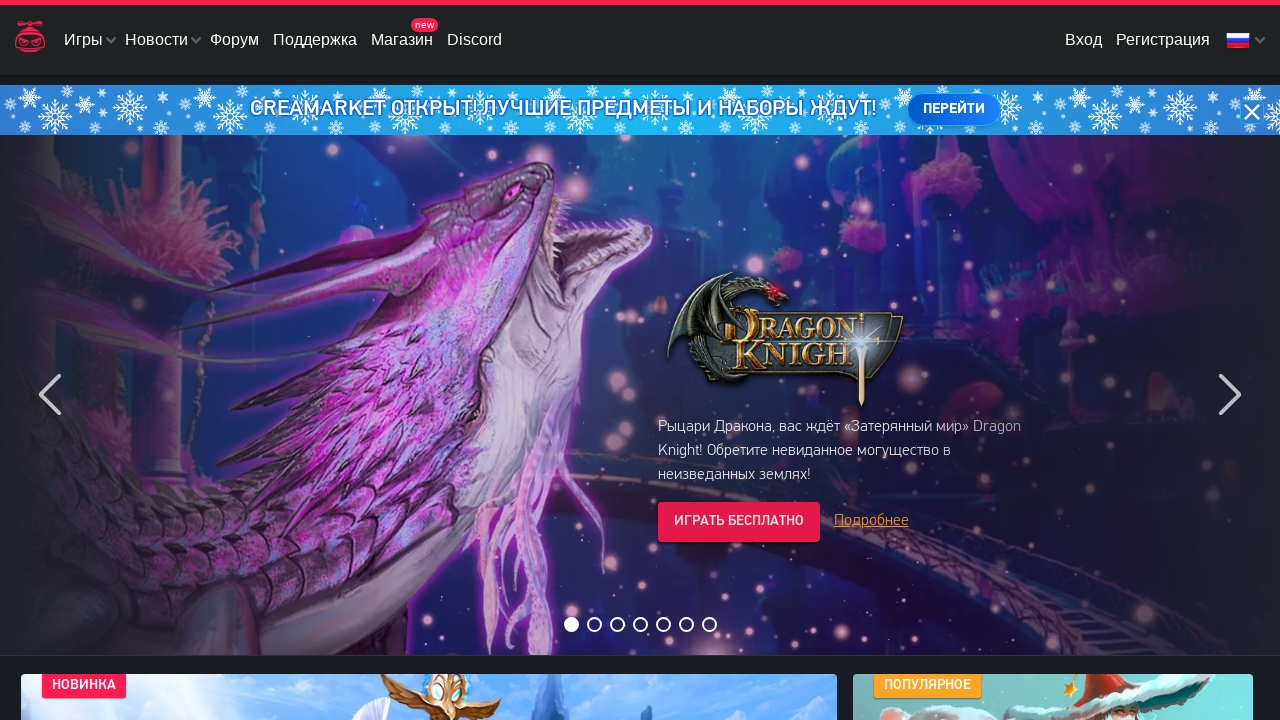

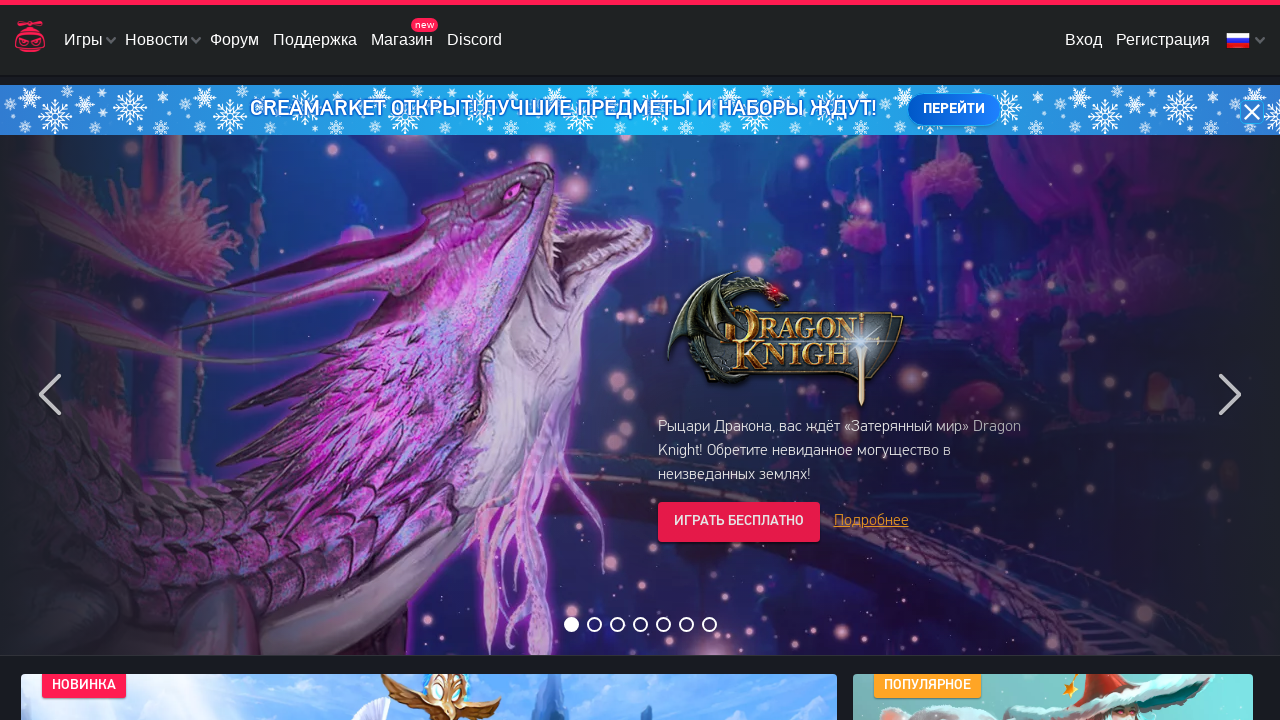